Tests window handling by scrolling to footer section, opening multiple links in new tabs using keyboard shortcuts, then switching between all opened windows.

Starting URL: https://rahulshettyacademy.com/AutomationPractice/

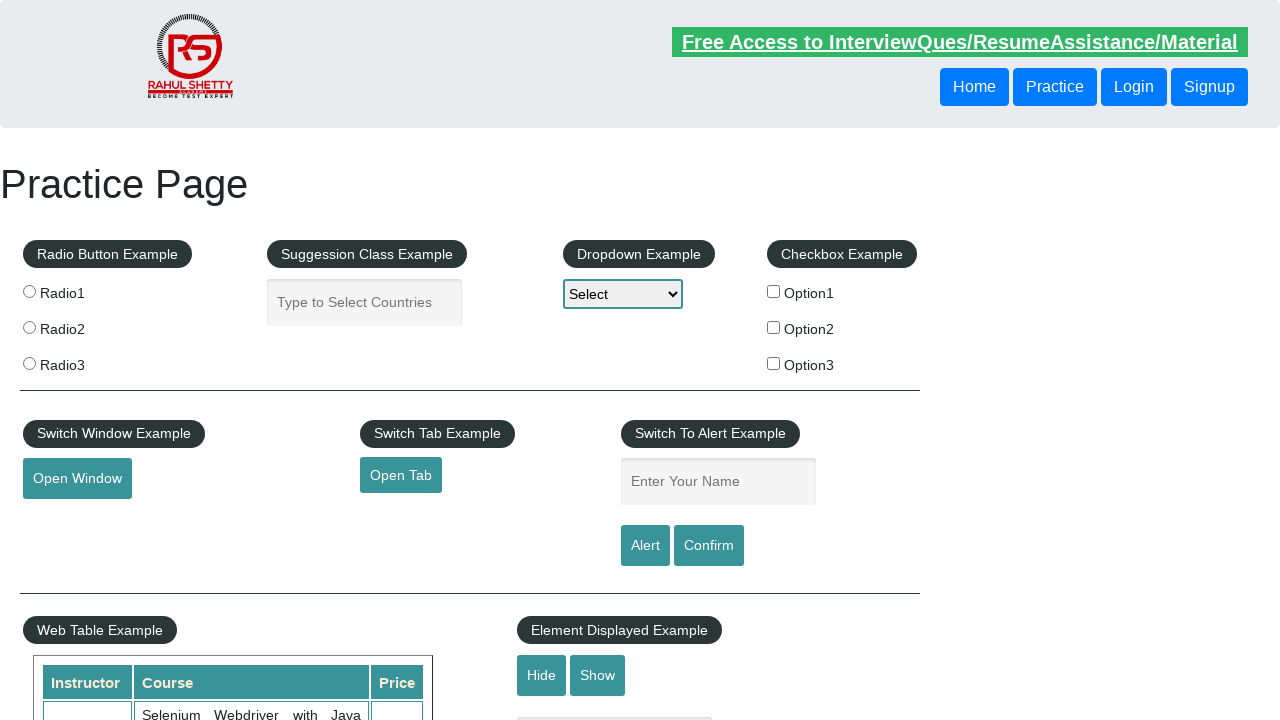

Scrolled down 2000 pixels to reach footer section
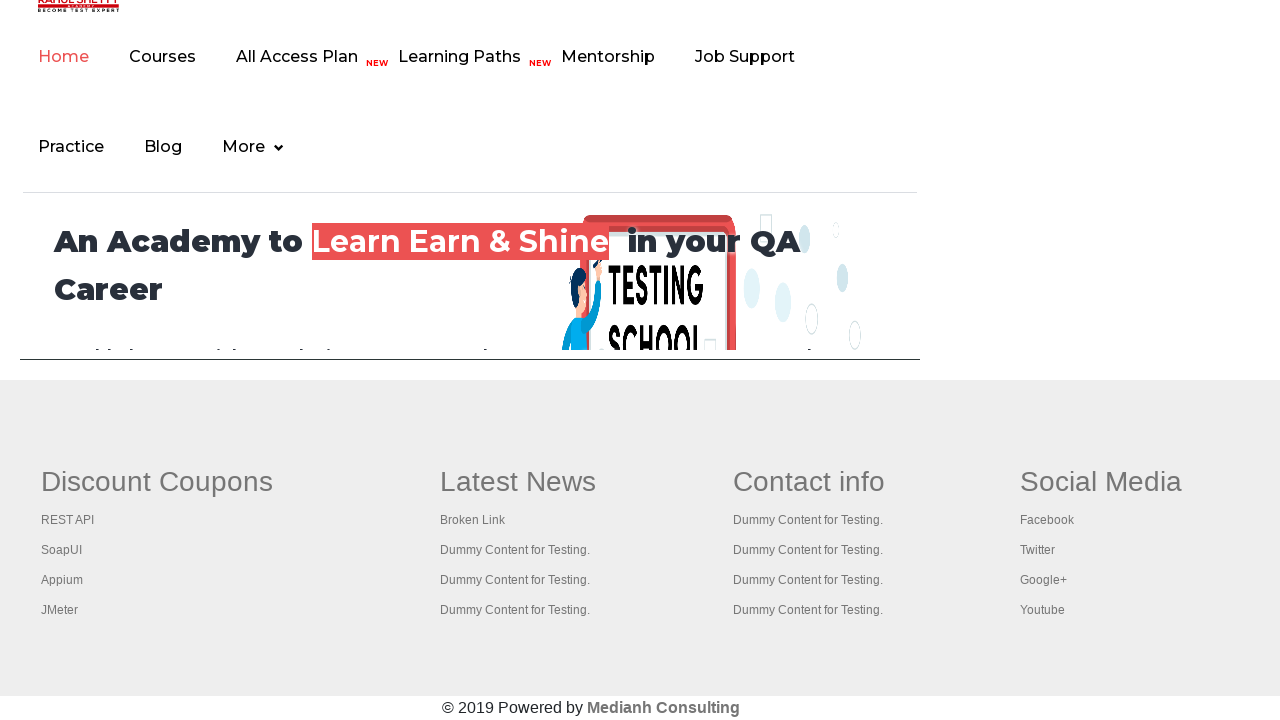

Located all footer links in first column
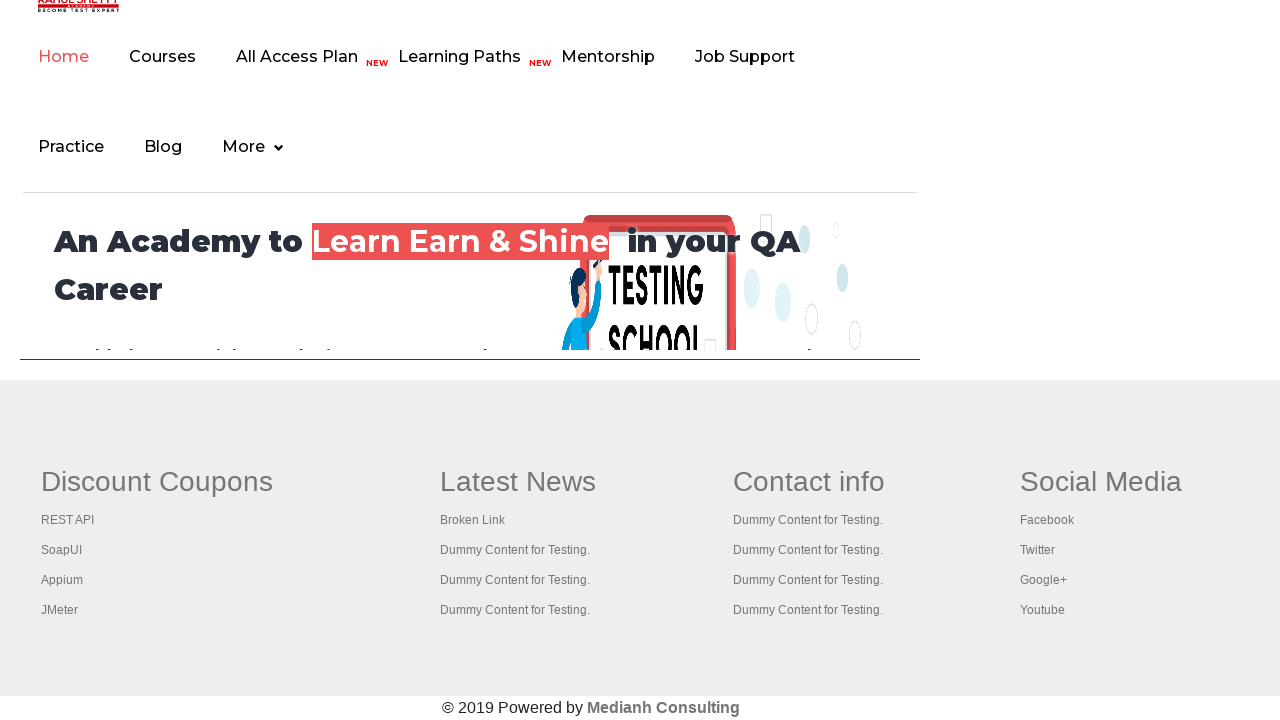

Found 4 footer links
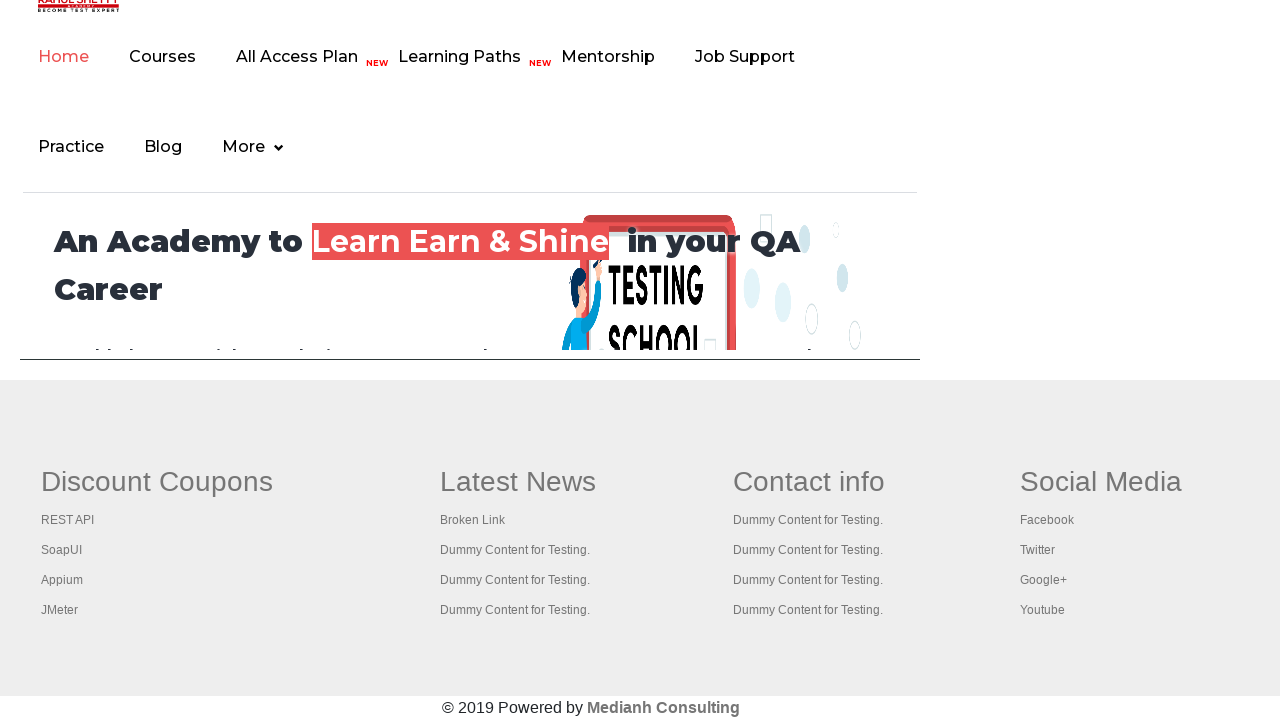

Opened footer link 1 in new tab using Ctrl+Click at (68, 520) on xpath=//div[@id='gf-BIG']/table/tbody/tr[1]/td[1]/ul/li/a >> nth=0
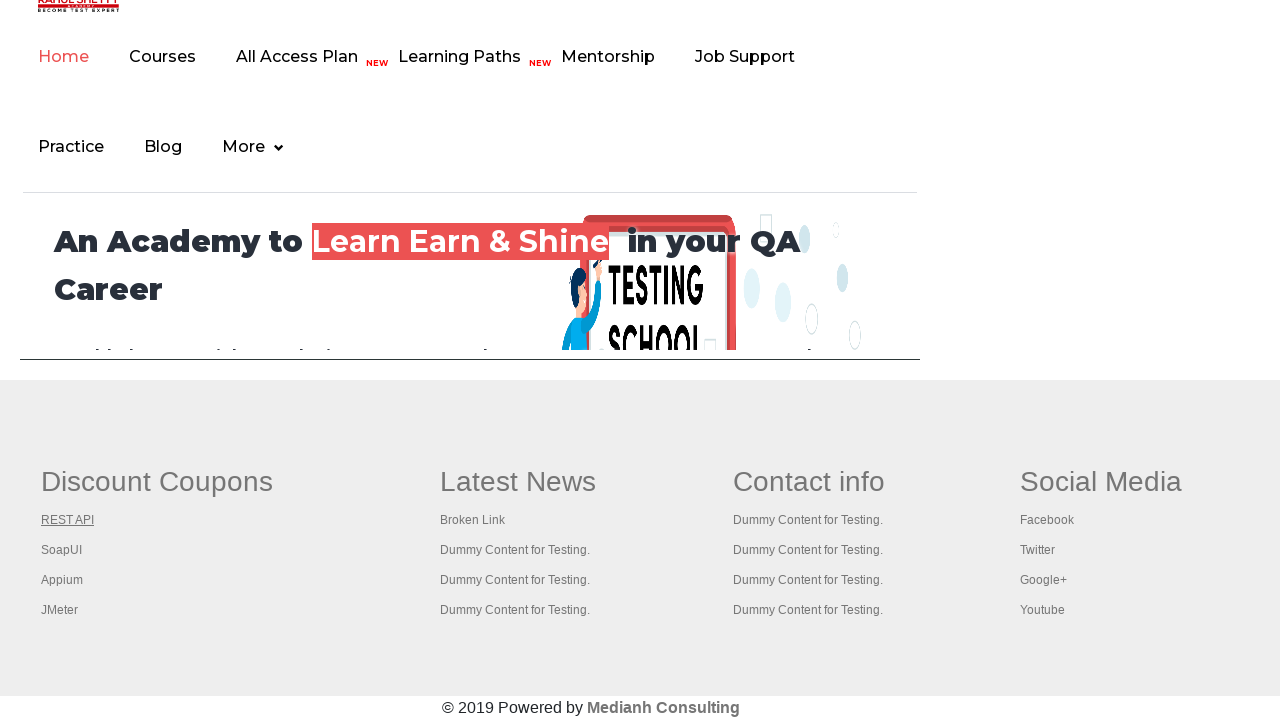

Opened footer link 2 in new tab using Ctrl+Click at (62, 550) on xpath=//div[@id='gf-BIG']/table/tbody/tr[1]/td[1]/ul/li/a >> nth=1
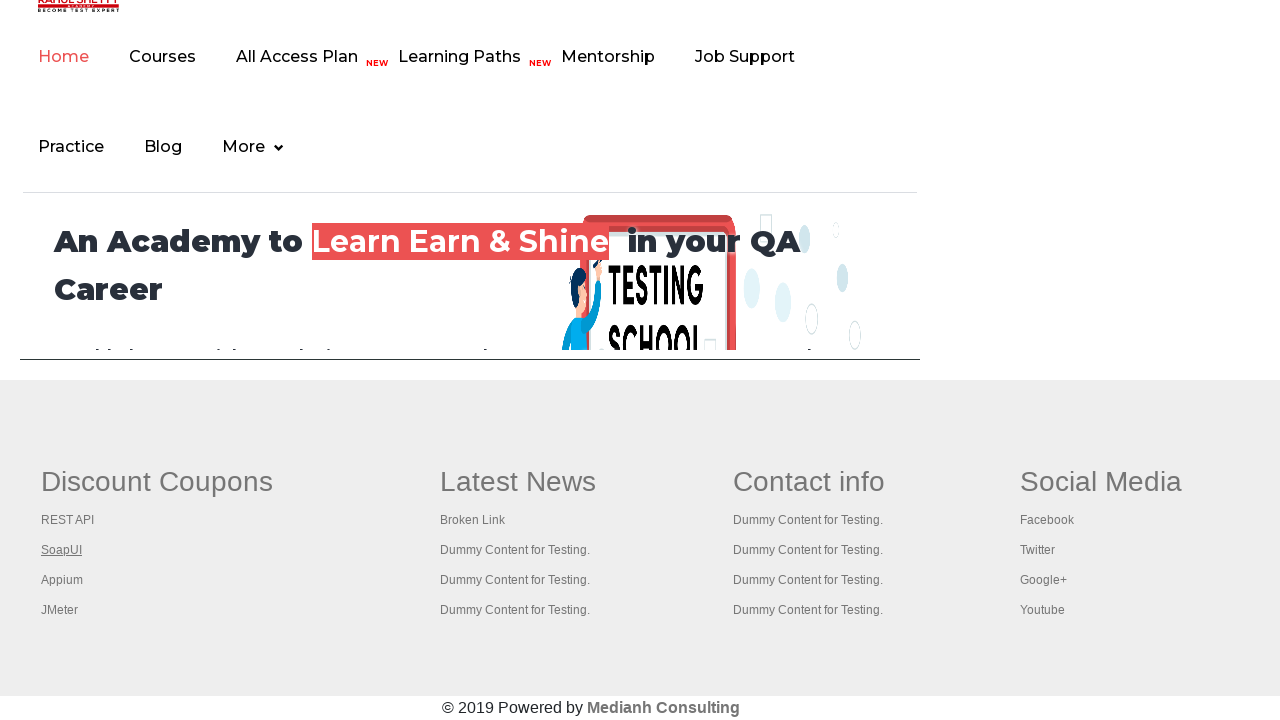

Opened footer link 3 in new tab using Ctrl+Click at (62, 580) on xpath=//div[@id='gf-BIG']/table/tbody/tr[1]/td[1]/ul/li/a >> nth=2
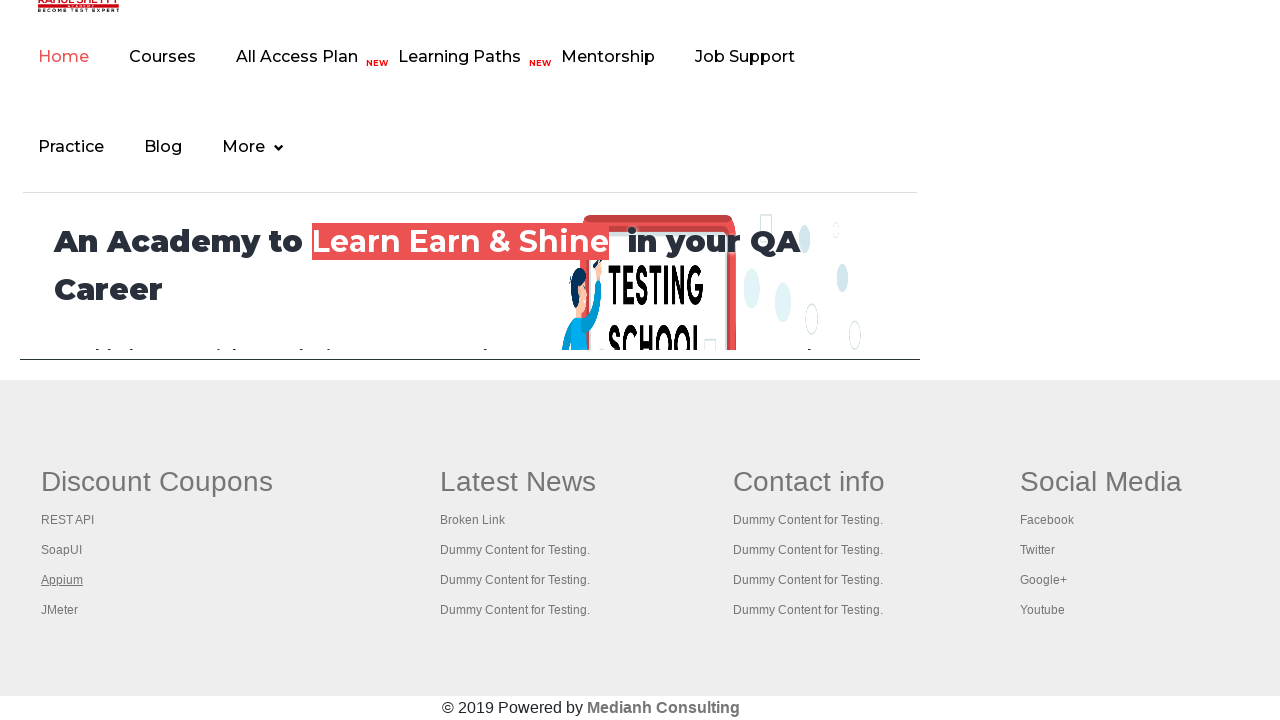

Opened footer link 4 in new tab using Ctrl+Click at (60, 610) on xpath=//div[@id='gf-BIG']/table/tbody/tr[1]/td[1]/ul/li/a >> nth=3
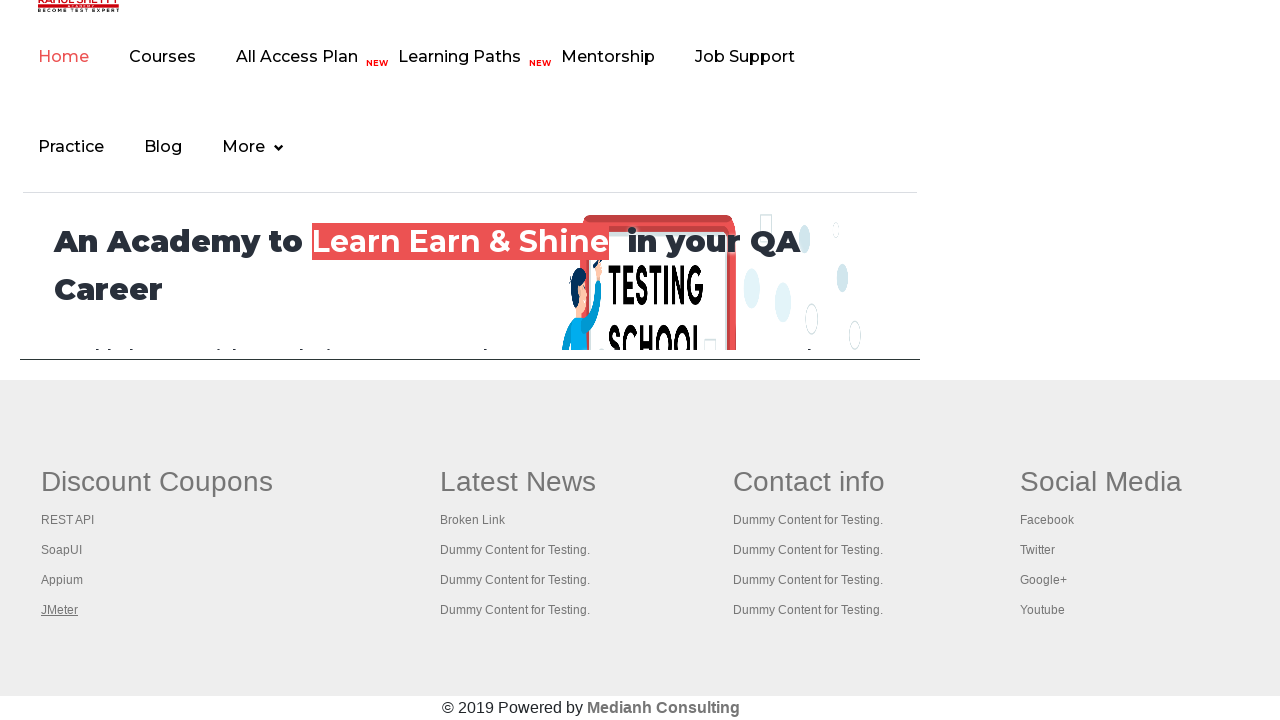

Waited 1 second for all tabs to open
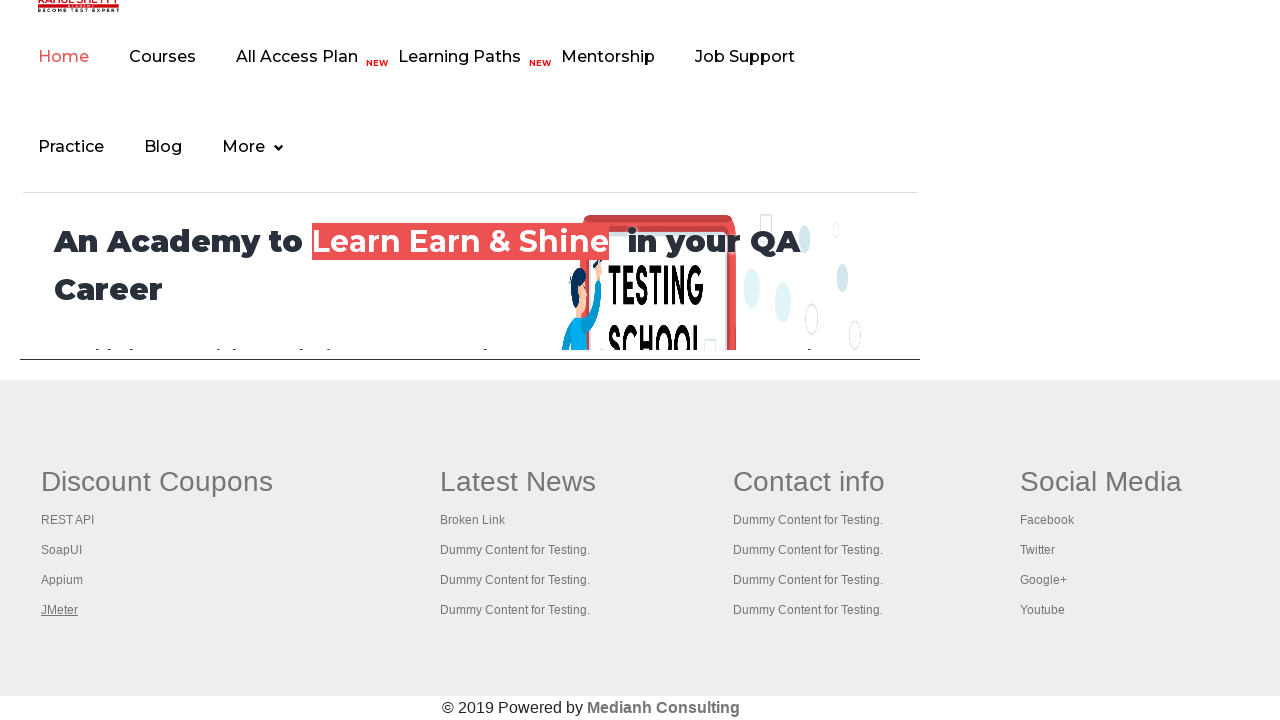

Retrieved all 5 open tabs/pages from context
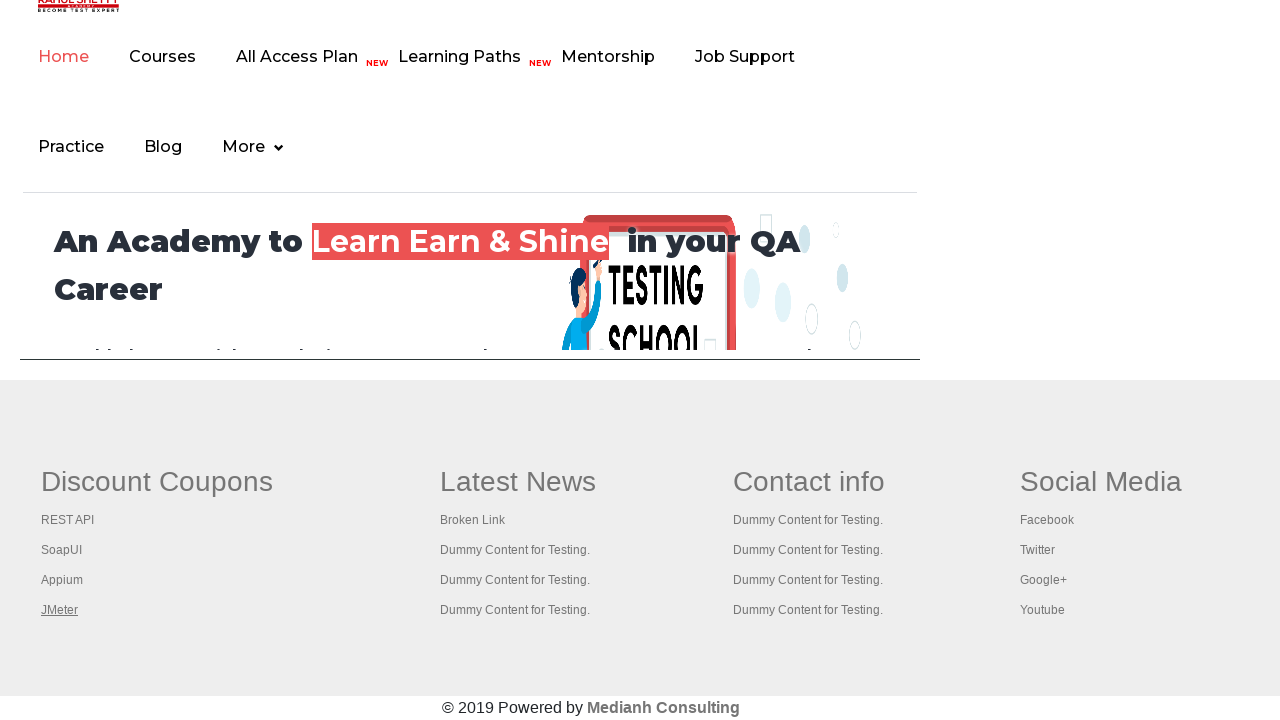

Brought tab to front
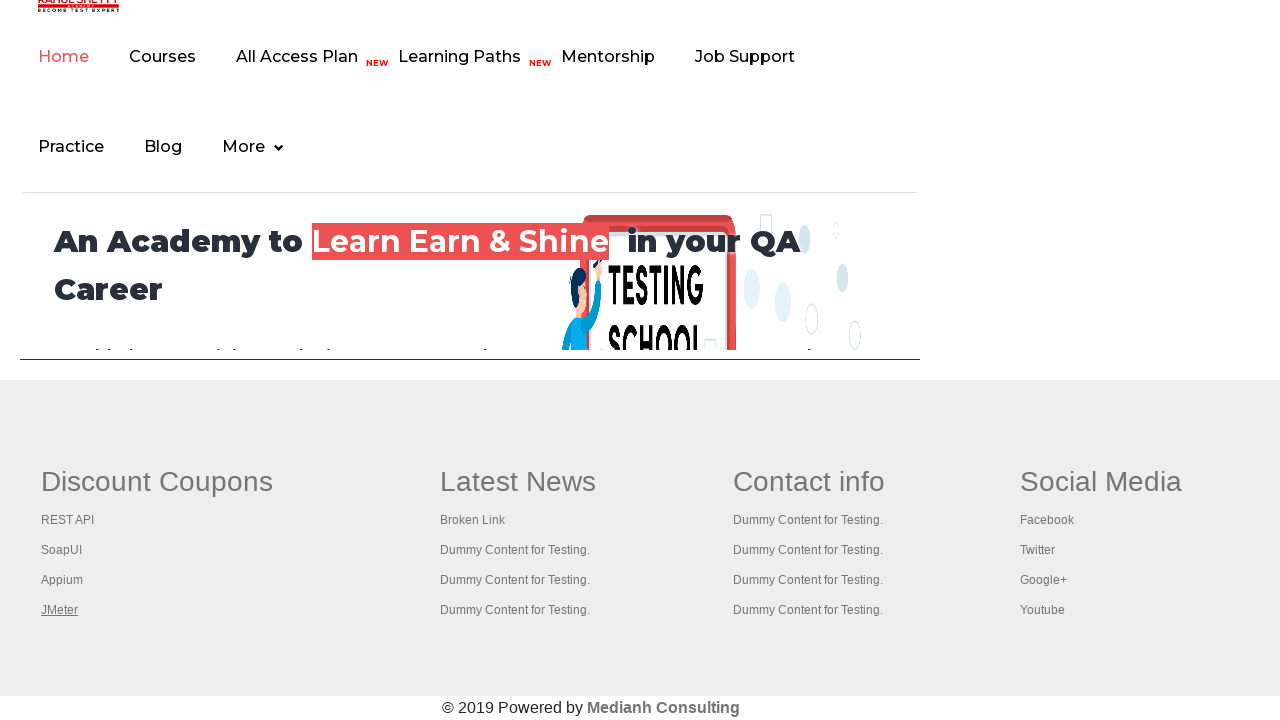

Waited for page to reach domcontentloaded state
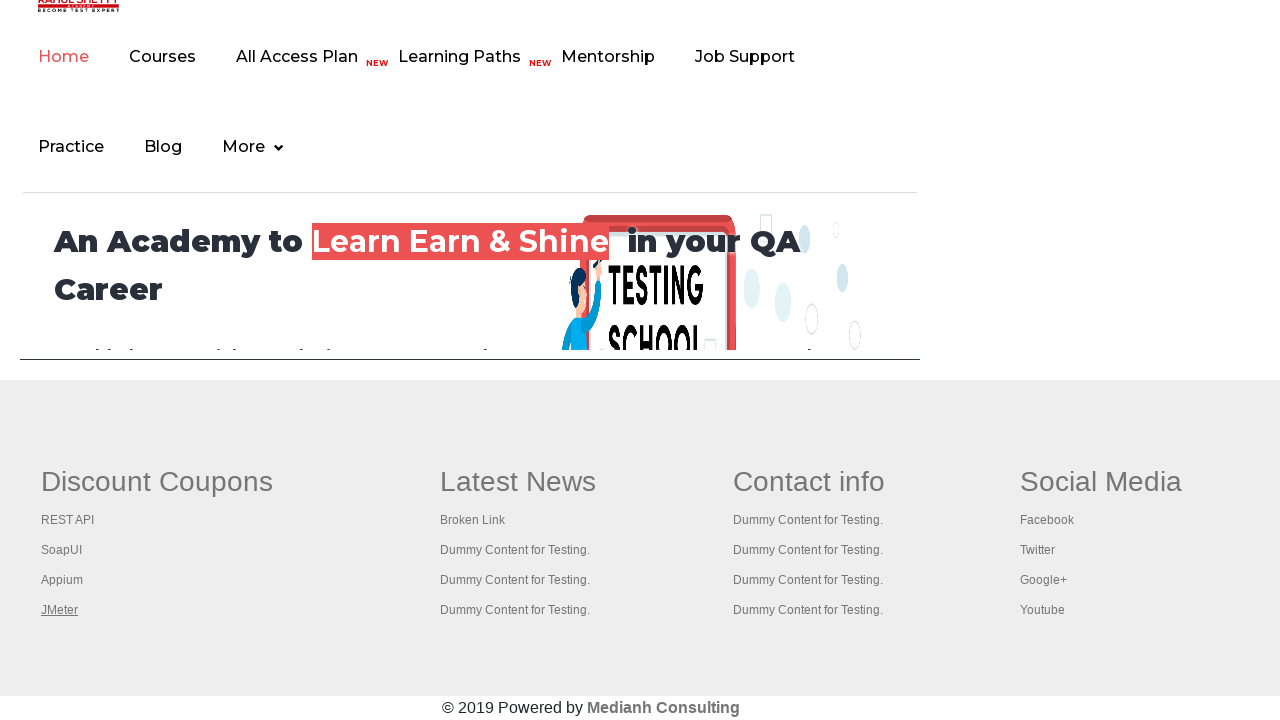

Brought tab to front
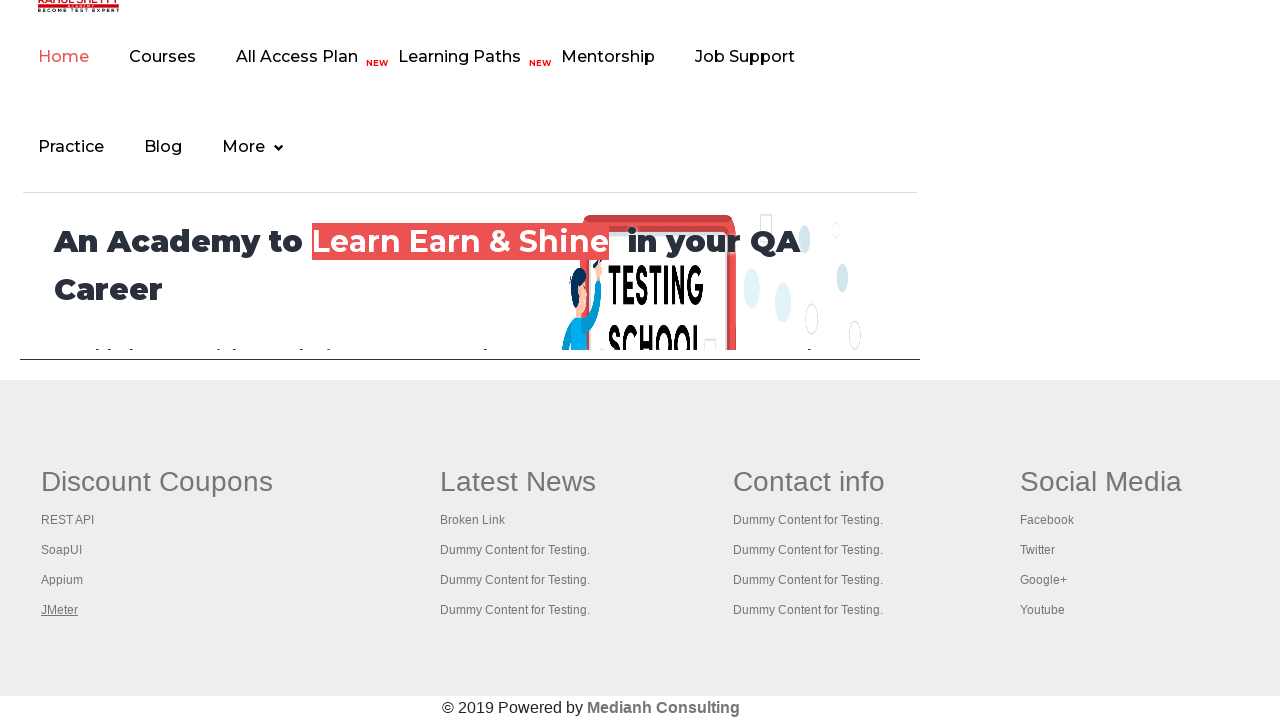

Waited for page to reach domcontentloaded state
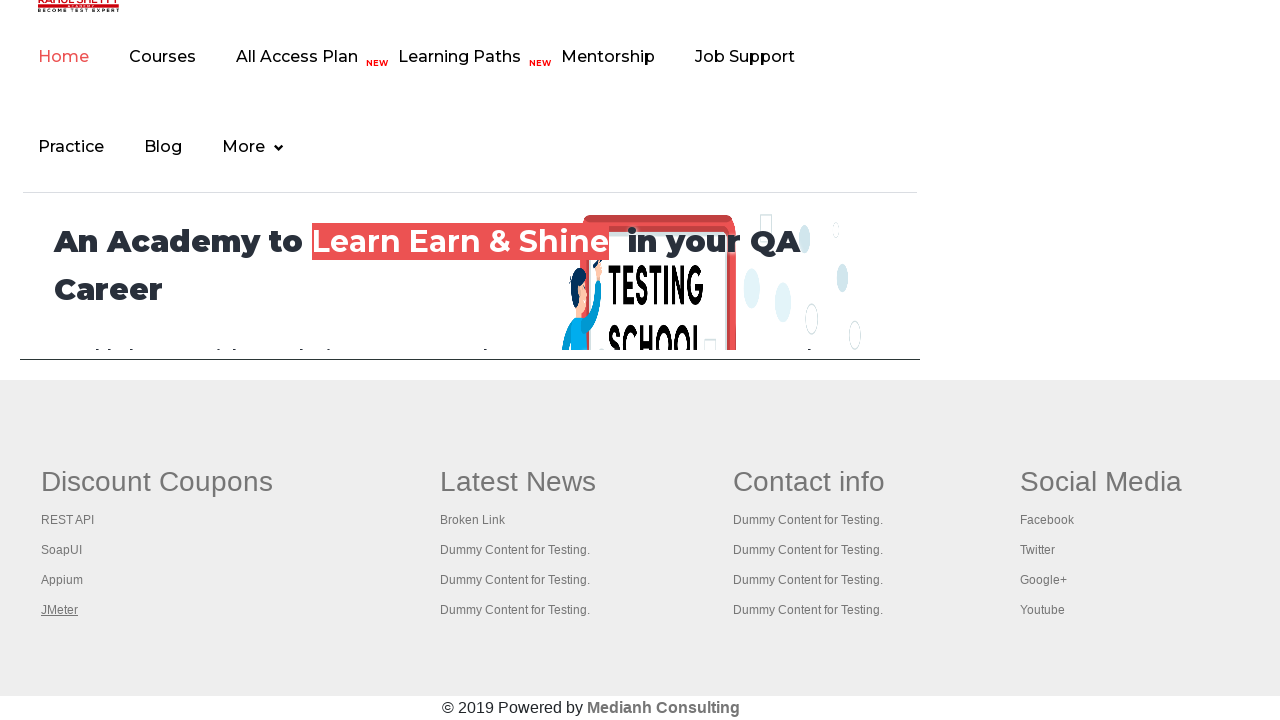

Brought tab to front
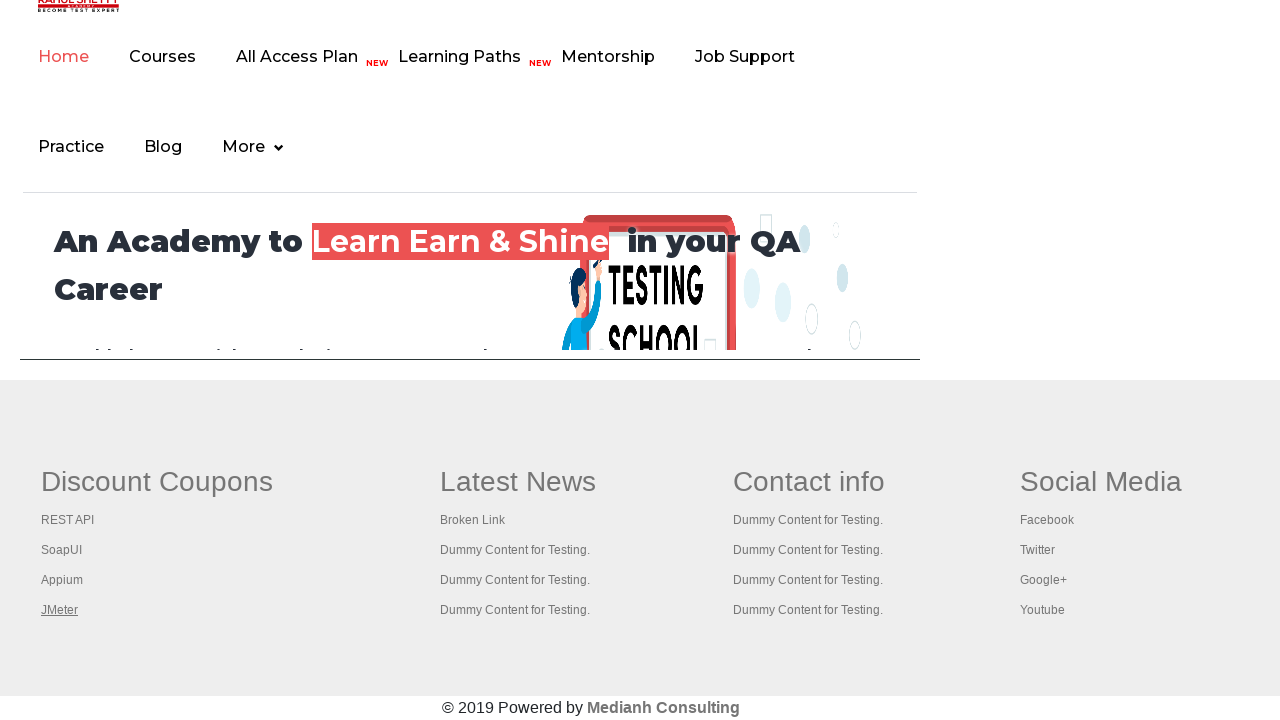

Waited for page to reach domcontentloaded state
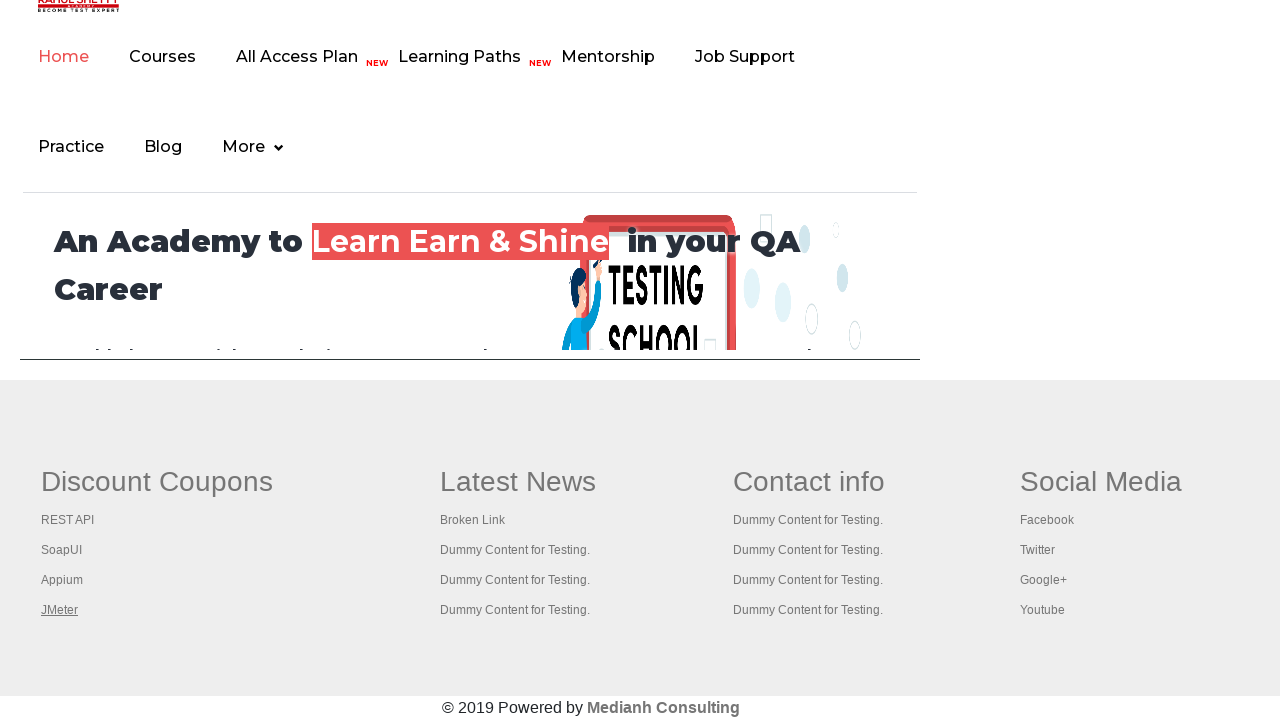

Brought tab to front
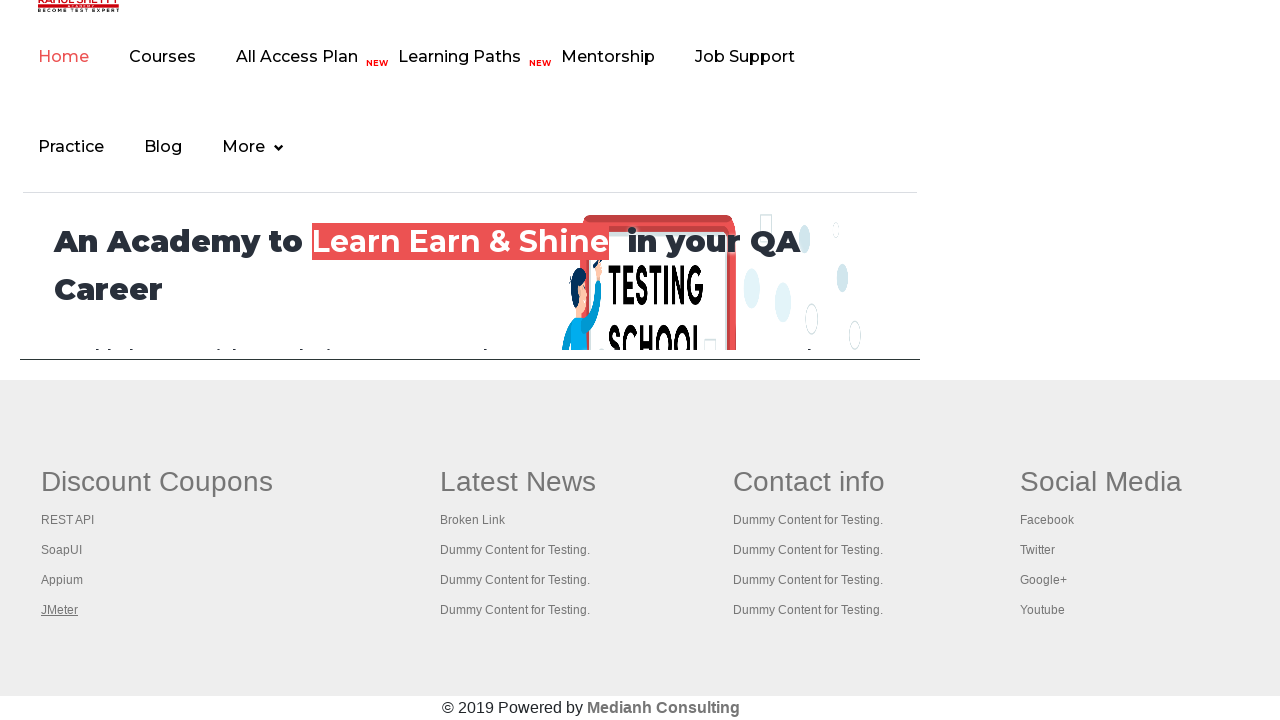

Waited for page to reach domcontentloaded state
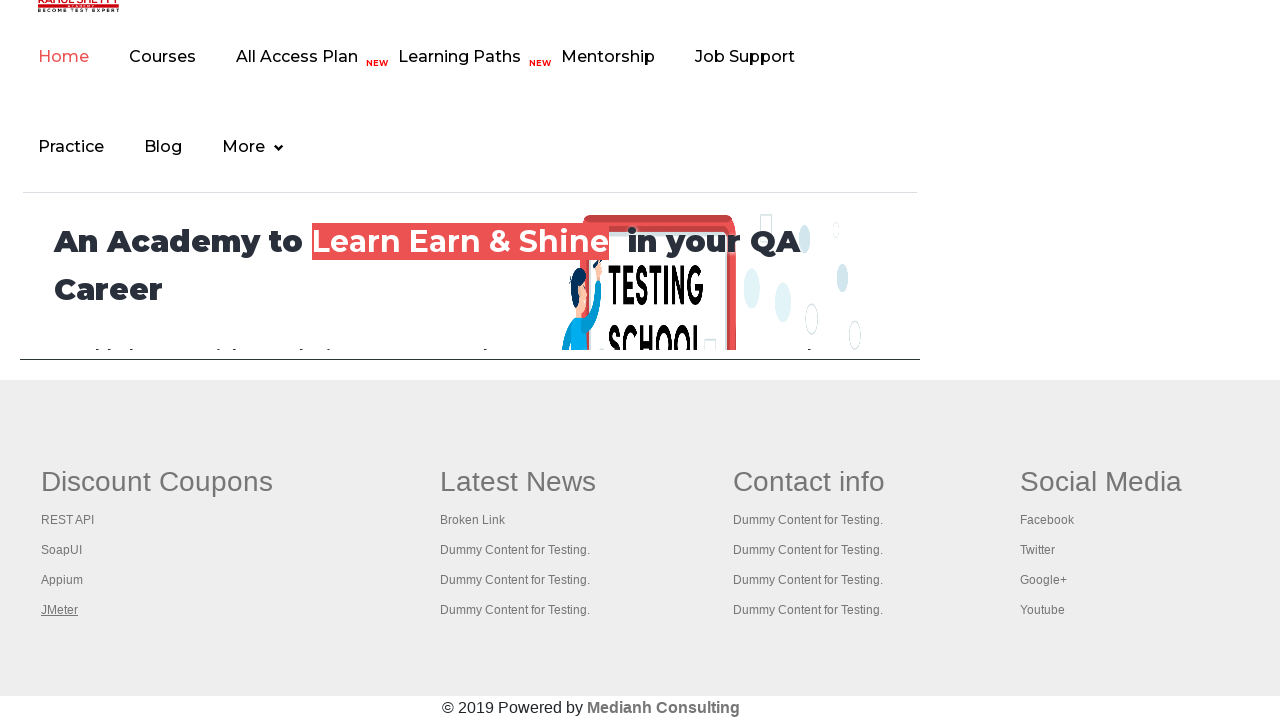

Brought tab to front
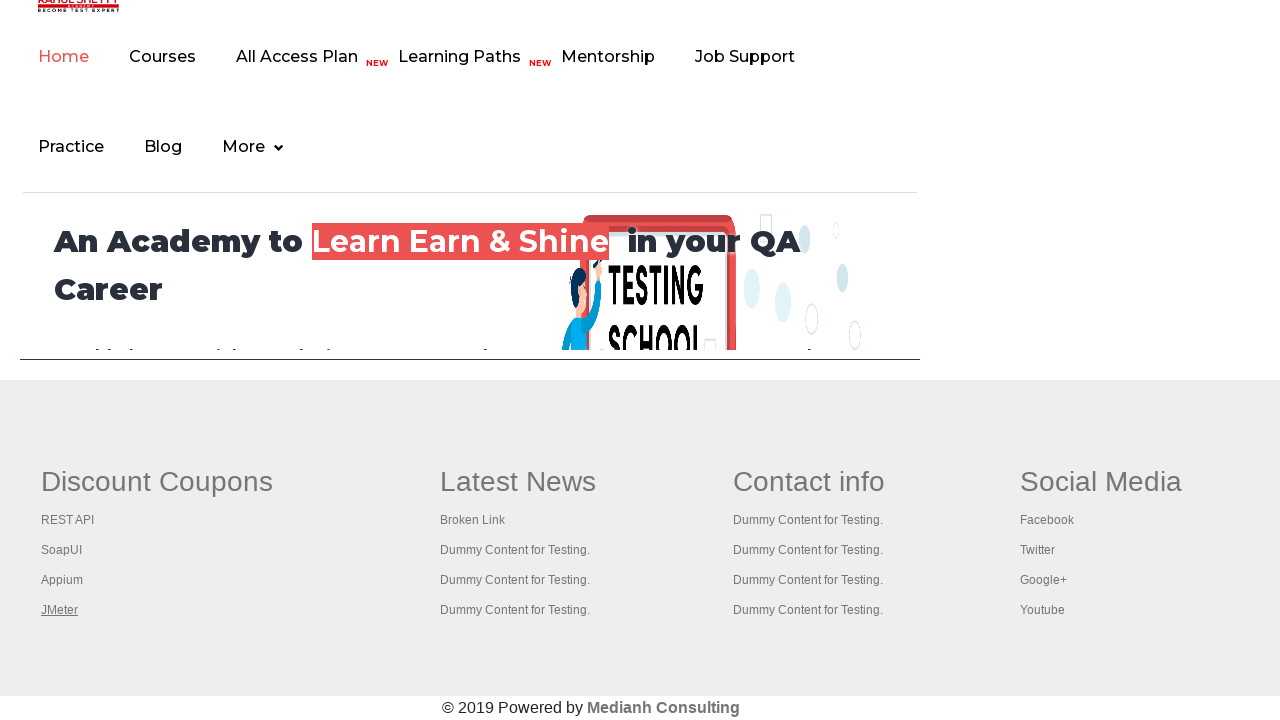

Waited for page to reach domcontentloaded state
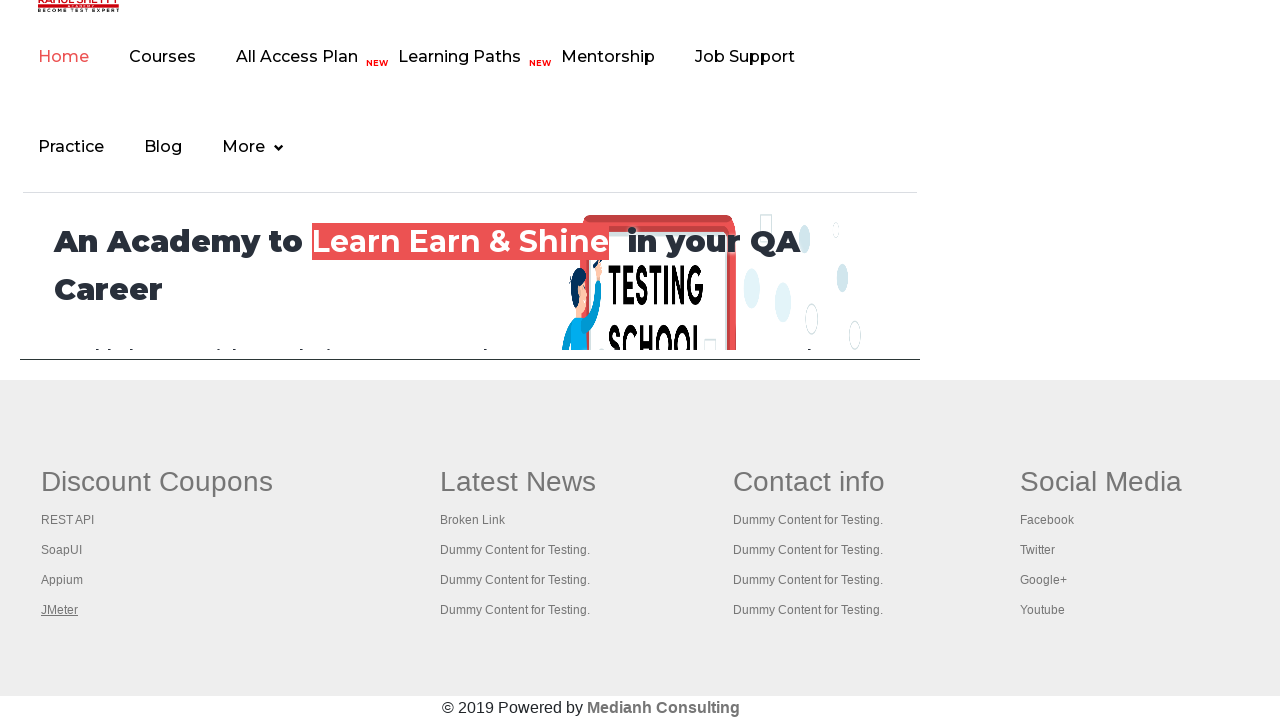

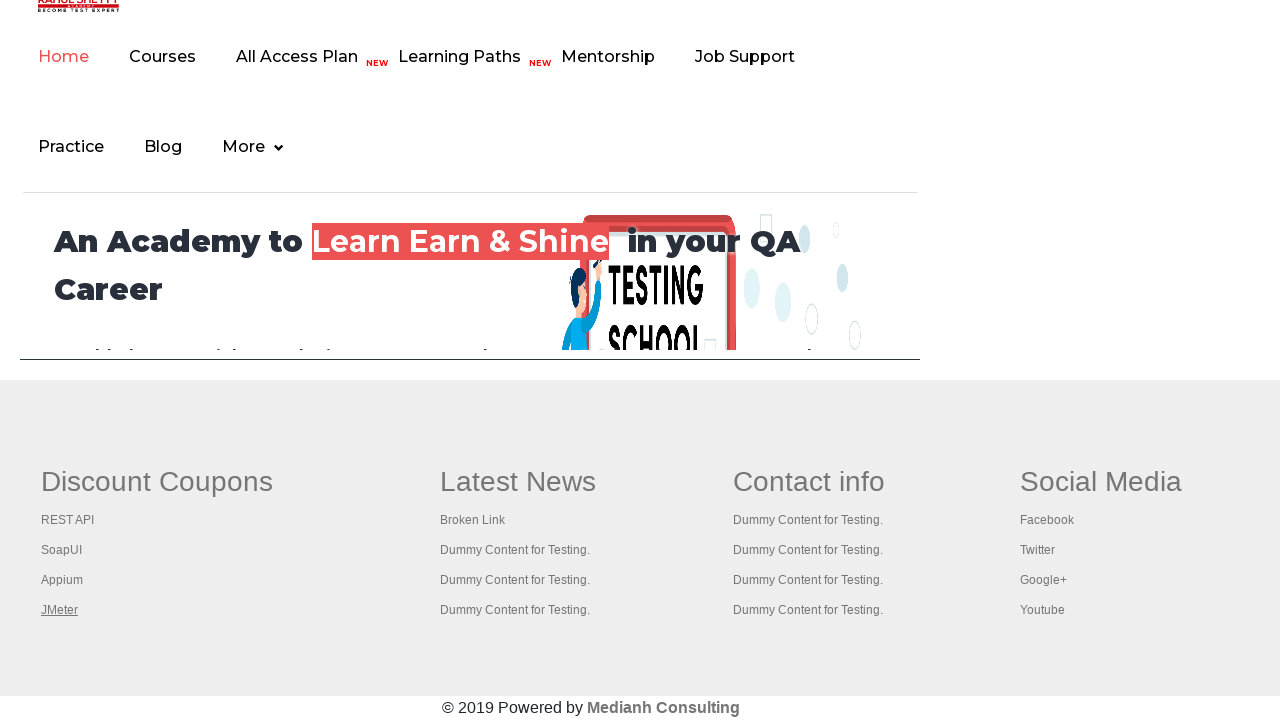